Tests that news items are displayed on the Gündem page by checking for news card elements

Starting URL: https://egundem.com/gundem

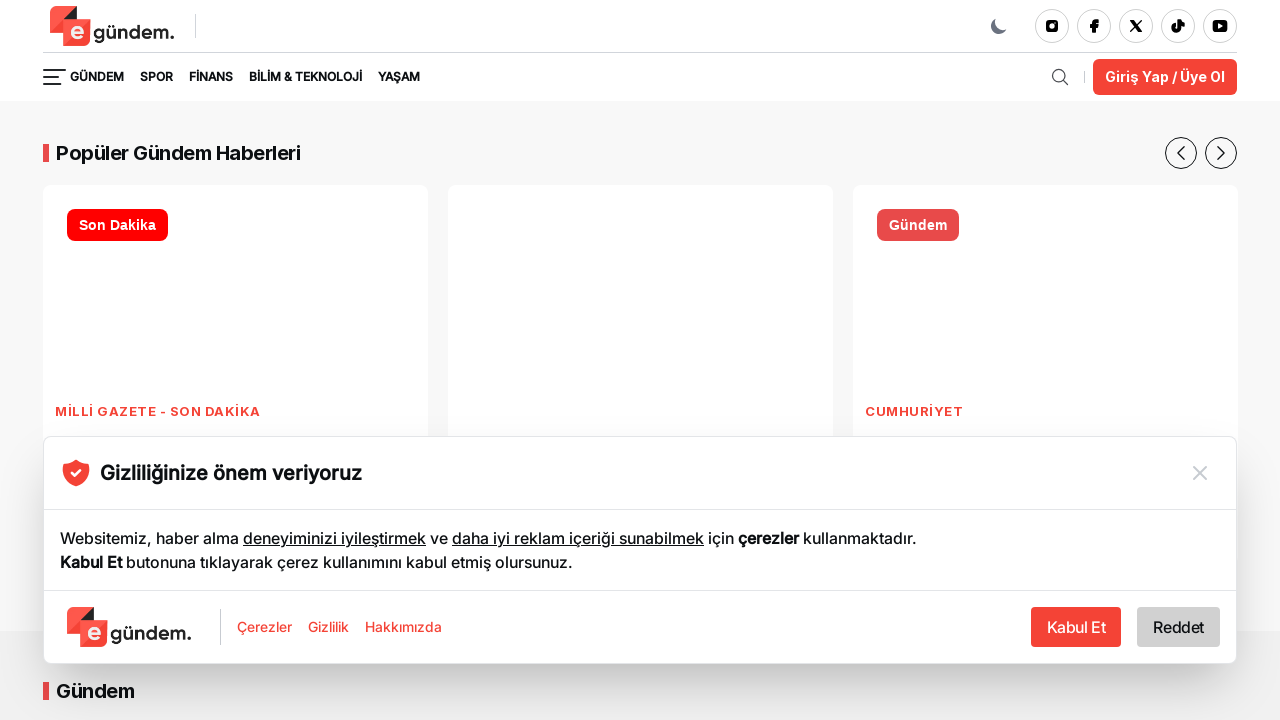

Waited for news card elements to be visible on Gündem page
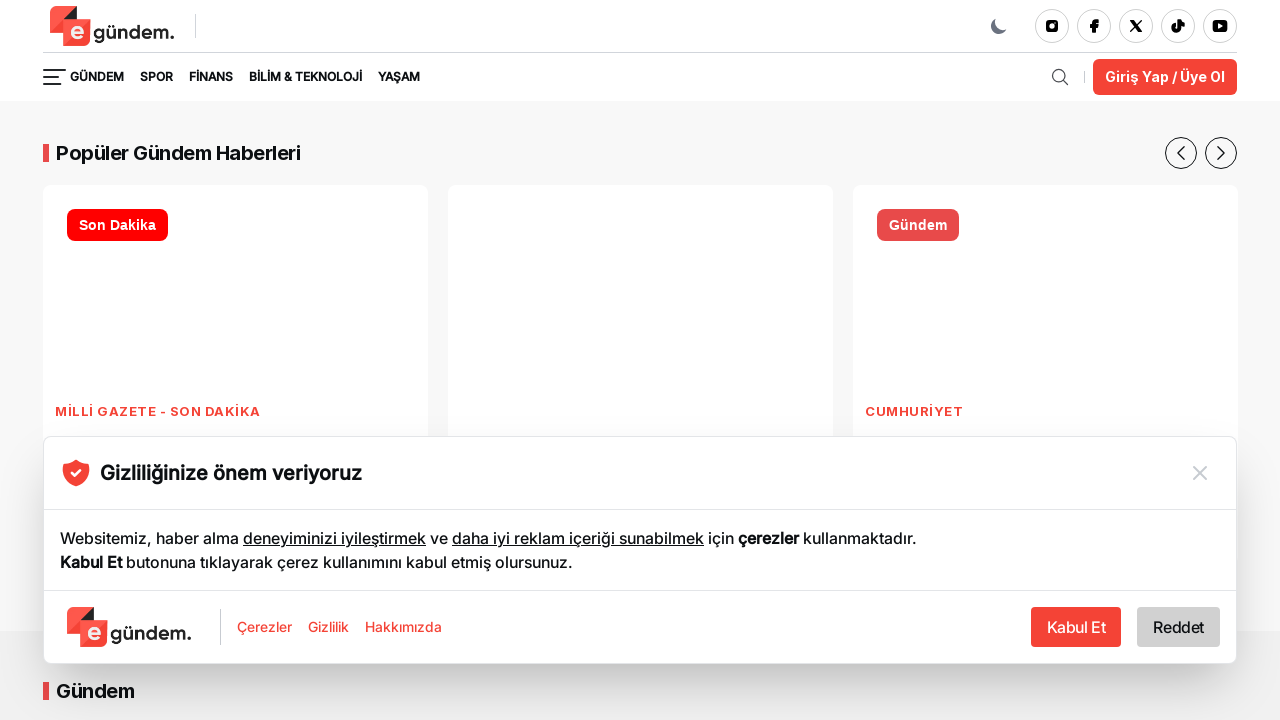

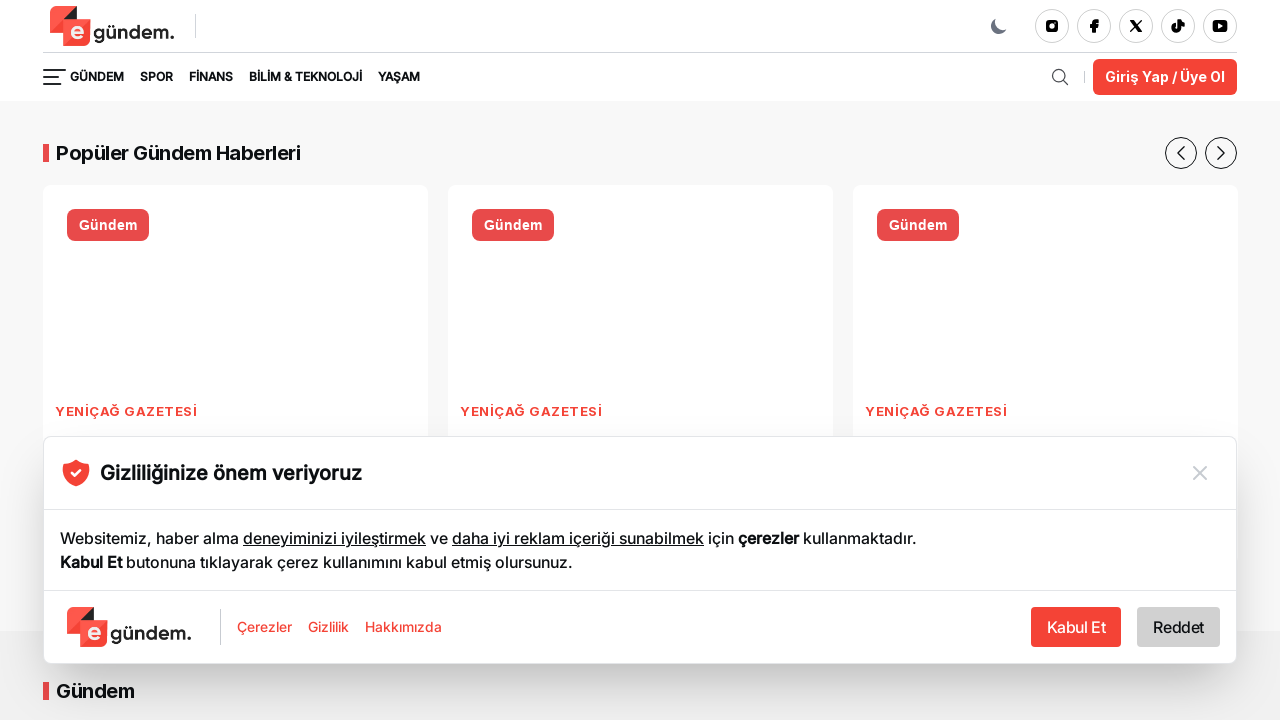